Tests the Python.org website by navigating to the homepage, scrolling to the Success Stories section, and performing a search for 'python' to verify search functionality

Starting URL: https://www.python.org

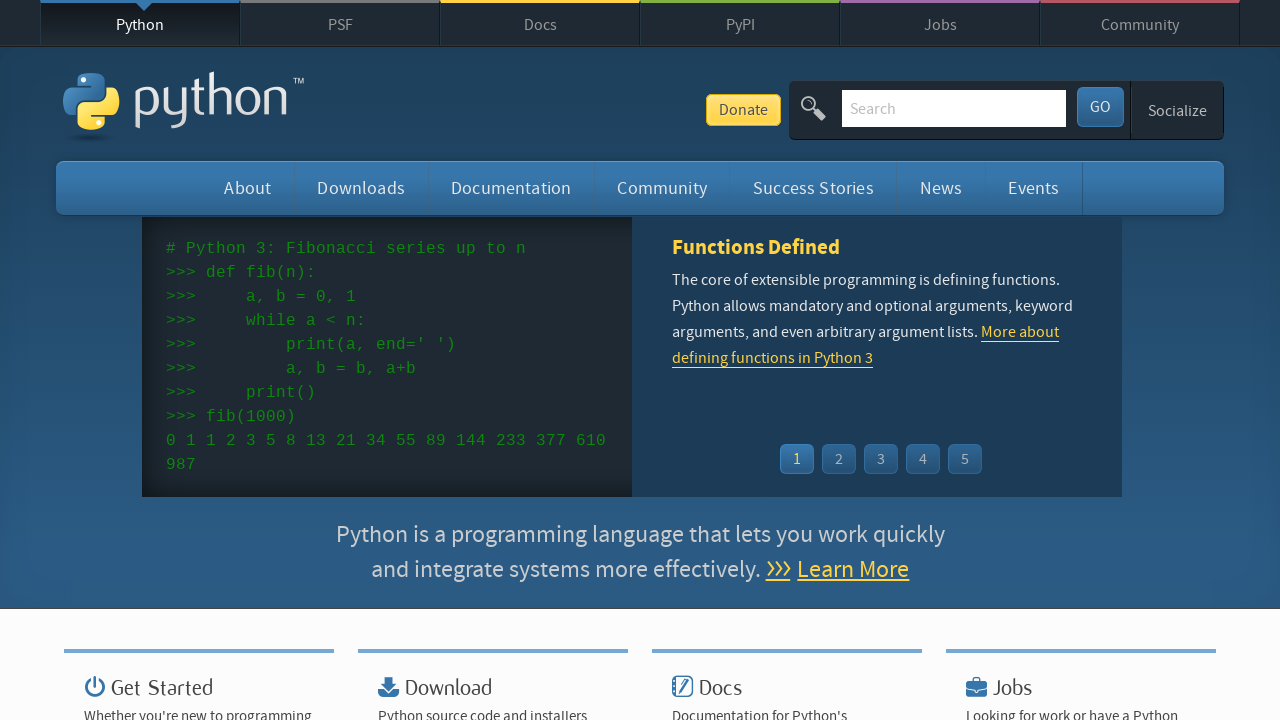

Verified page title contains 'Python'
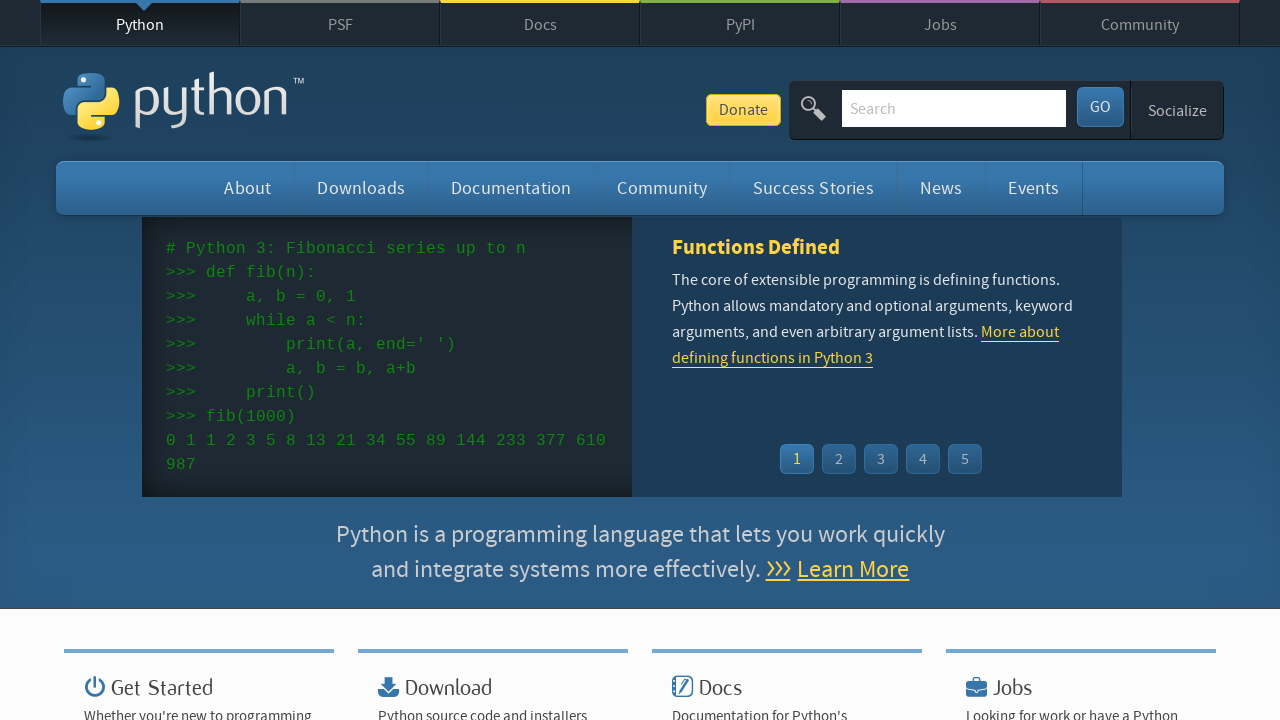

Scrolled to Success Stories section
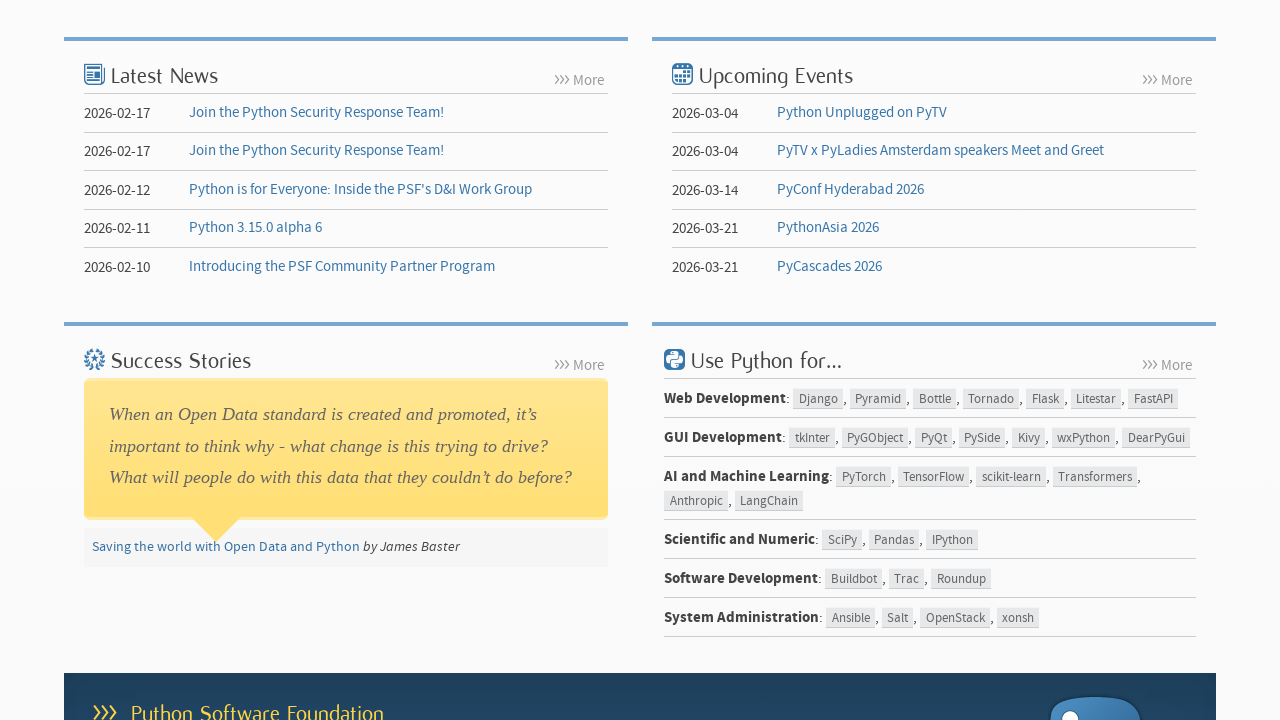

Confirmed Success Stories text is visible
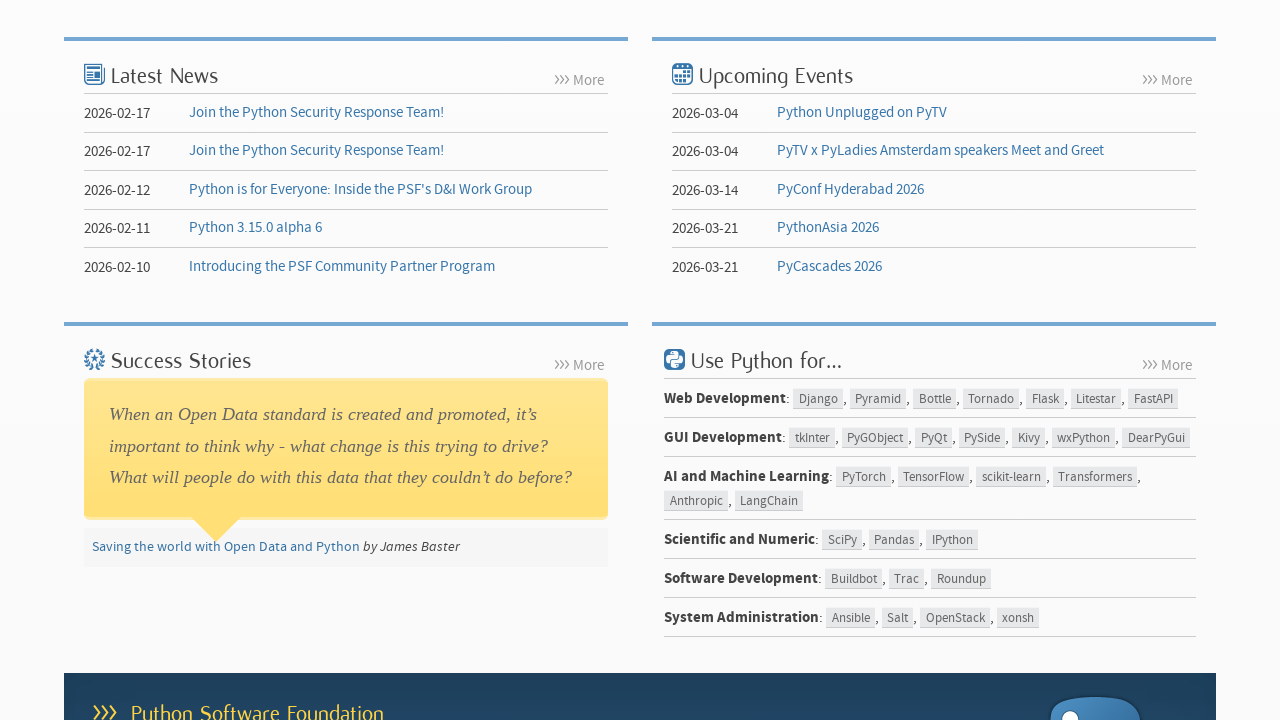

Filled search field with 'python' on input[name='q']
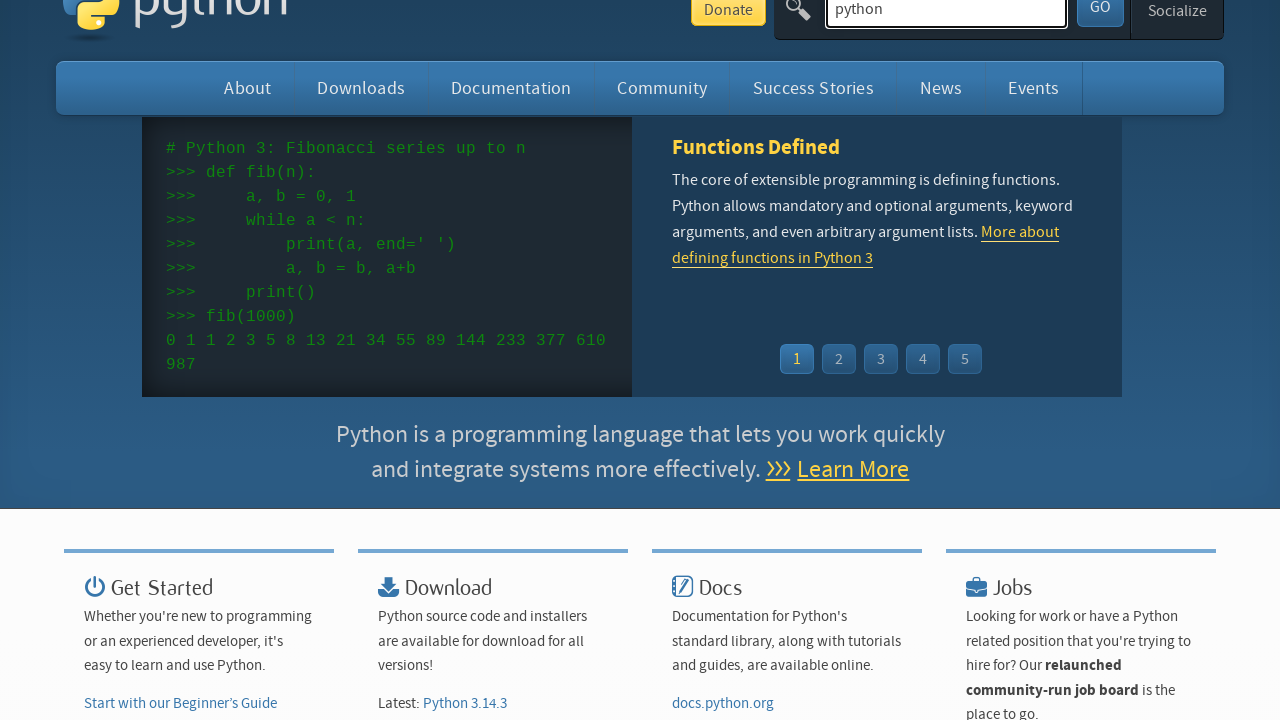

Clicked Search button at (1100, 21) on button#submit
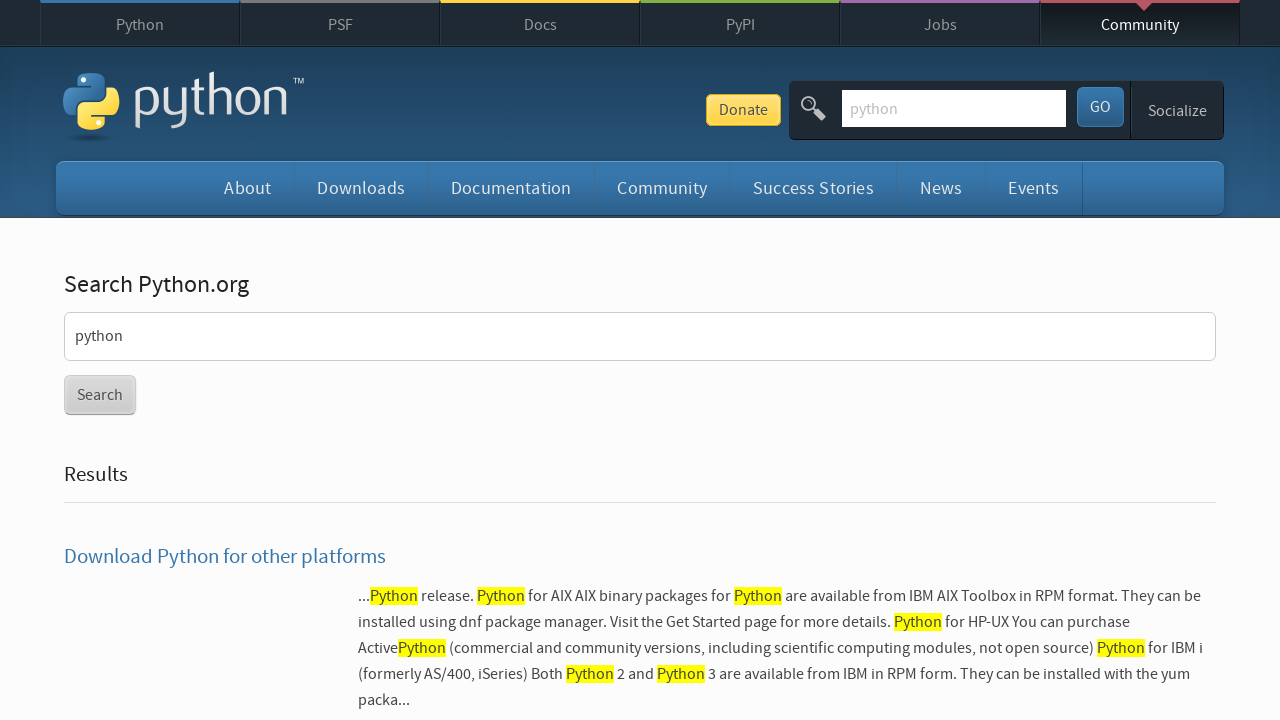

Page navigated to search results URL with 'python' query
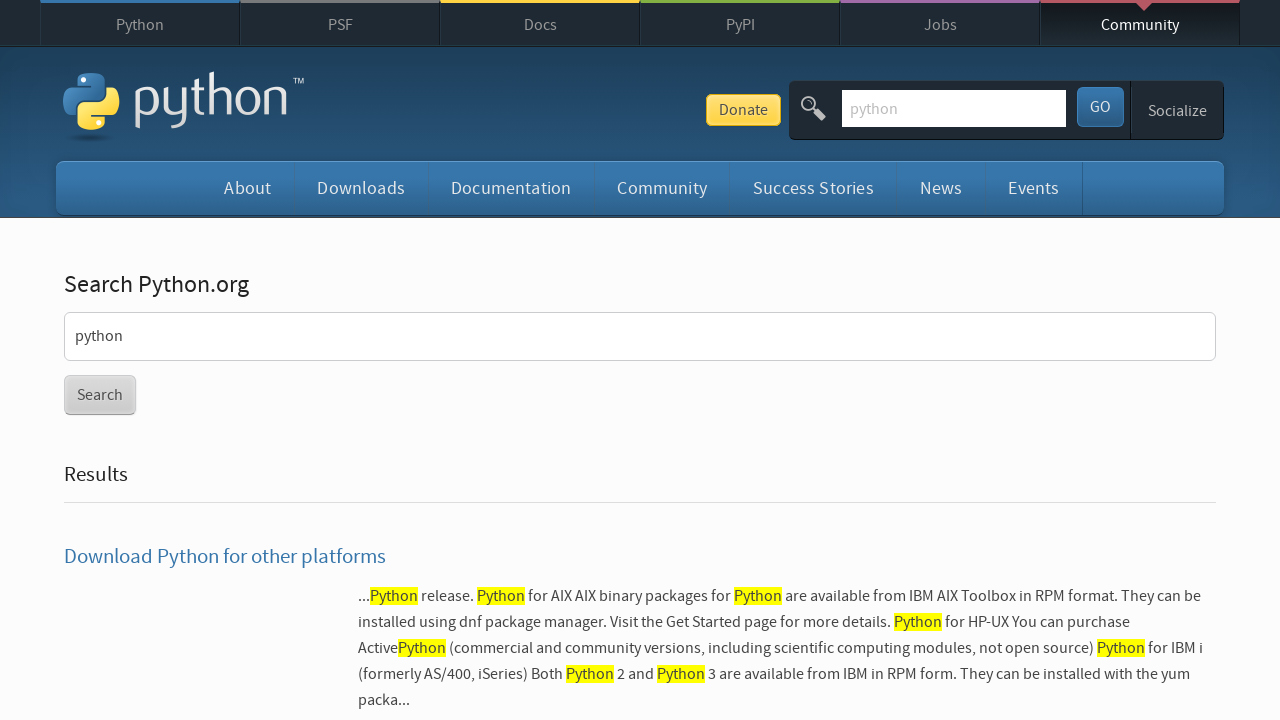

Confirmed search results are visible on the page
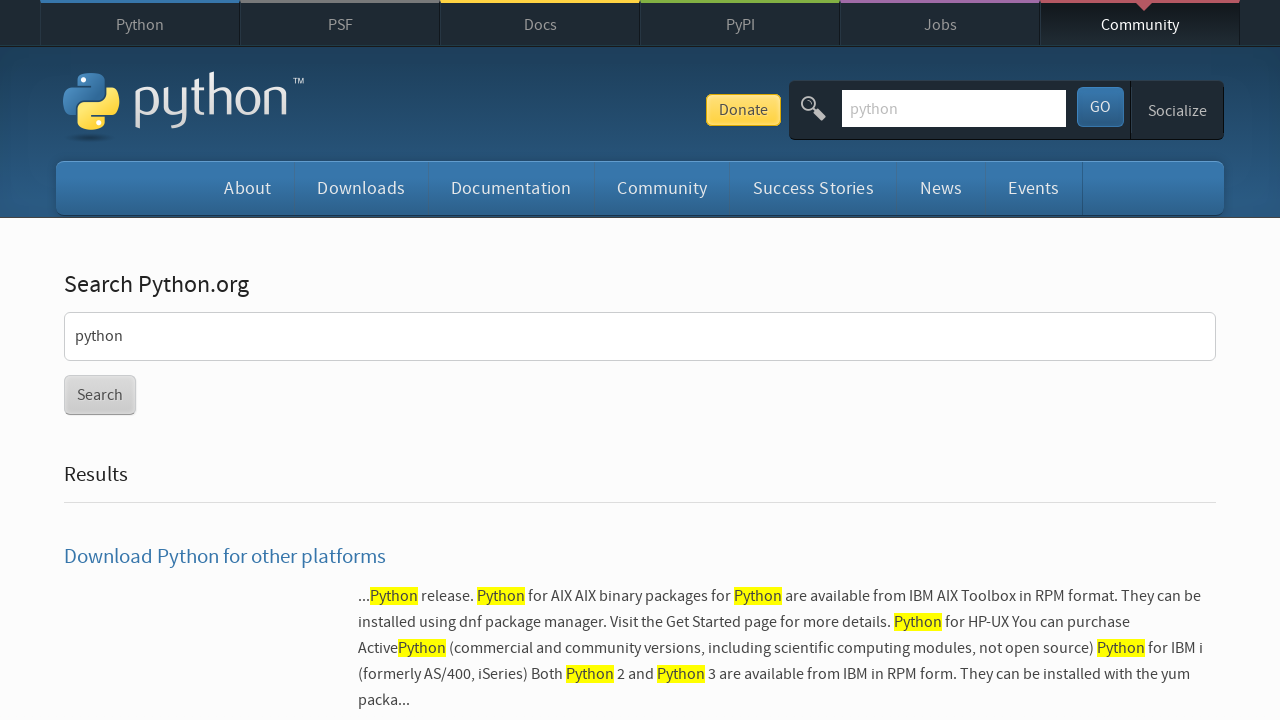

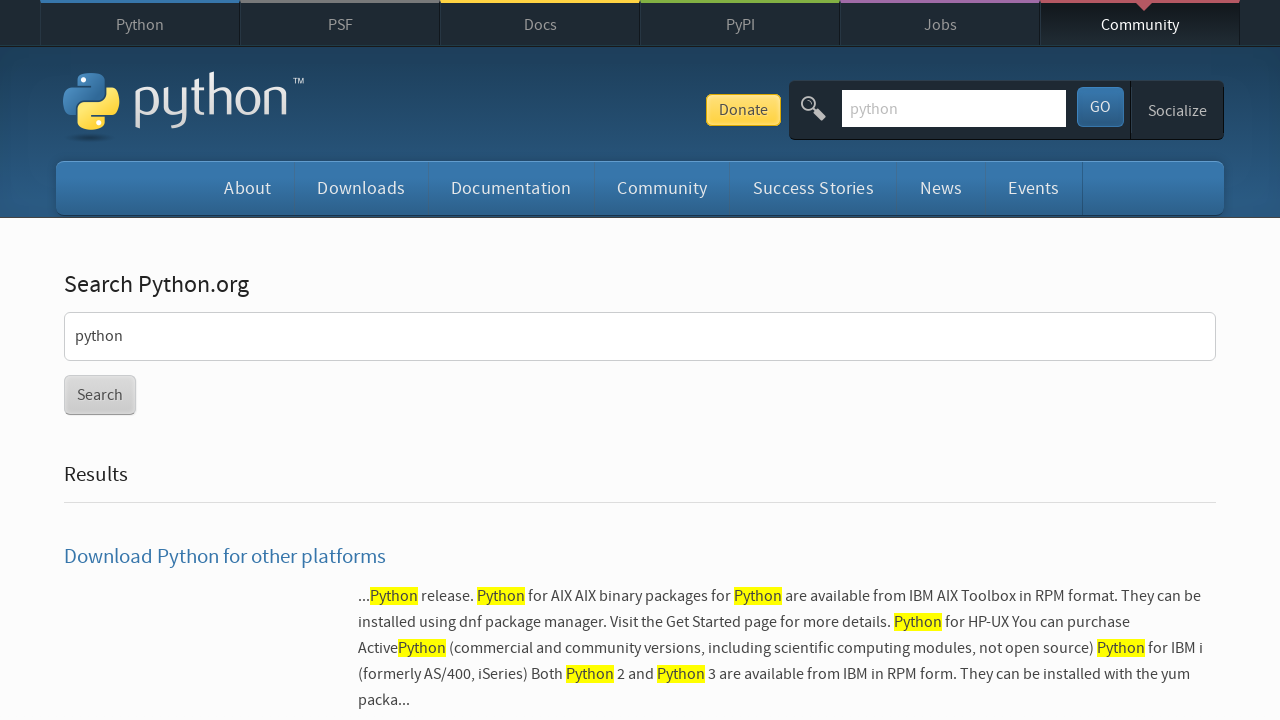